Tests that the complete all checkbox updates state when individual items are completed or cleared

Starting URL: https://demo.playwright.dev/todomvc

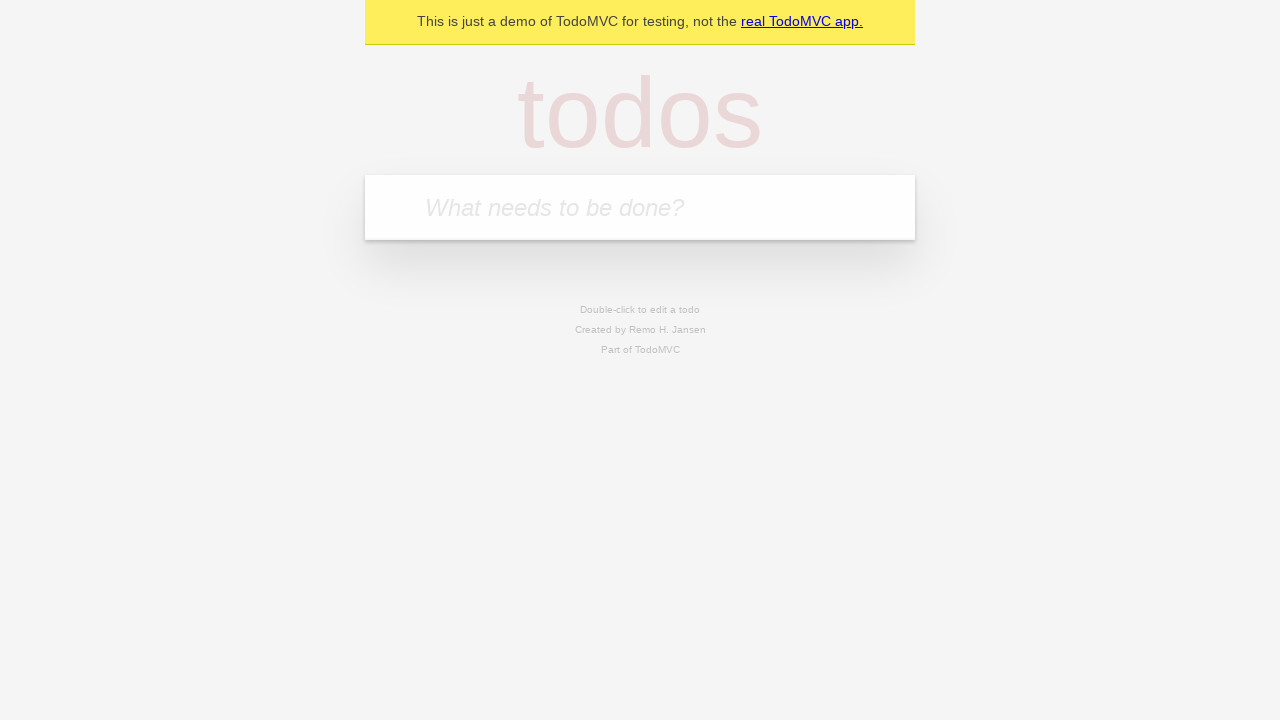

Filled todo input with 'buy some cheese' on internal:attr=[placeholder="What needs to be done?"i]
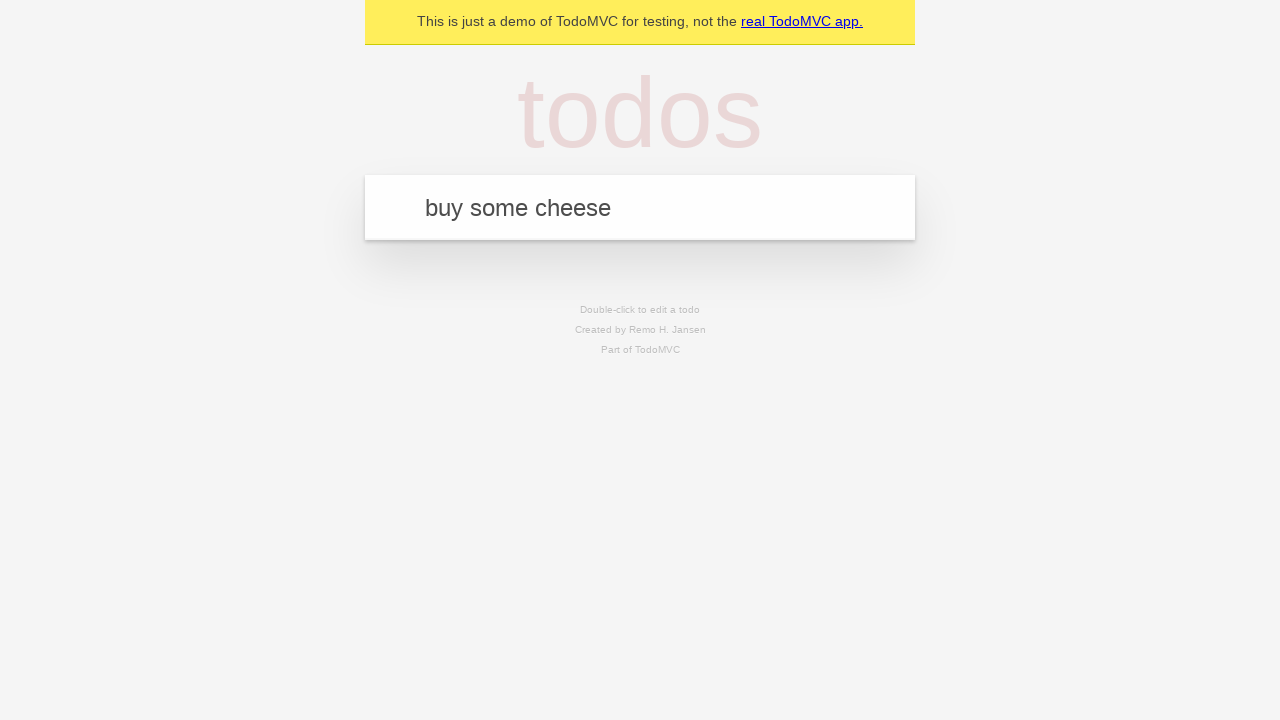

Pressed Enter to create first todo on internal:attr=[placeholder="What needs to be done?"i]
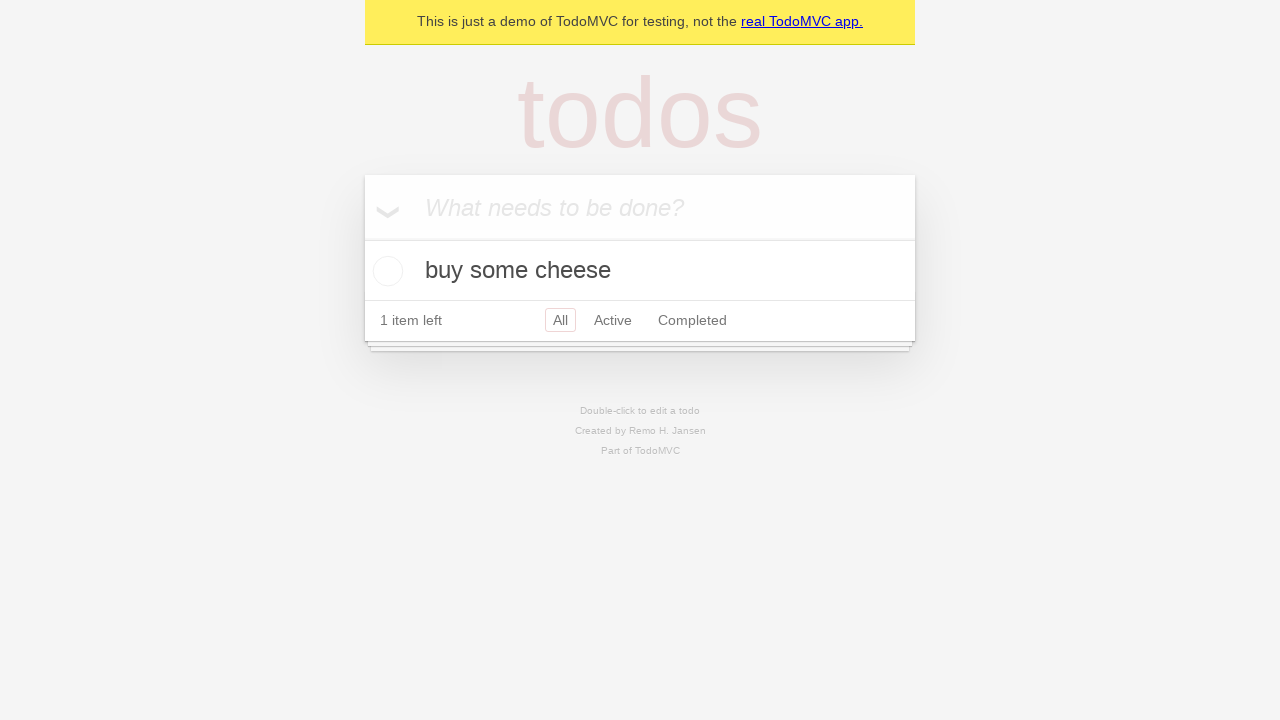

Filled todo input with 'feed the cat' on internal:attr=[placeholder="What needs to be done?"i]
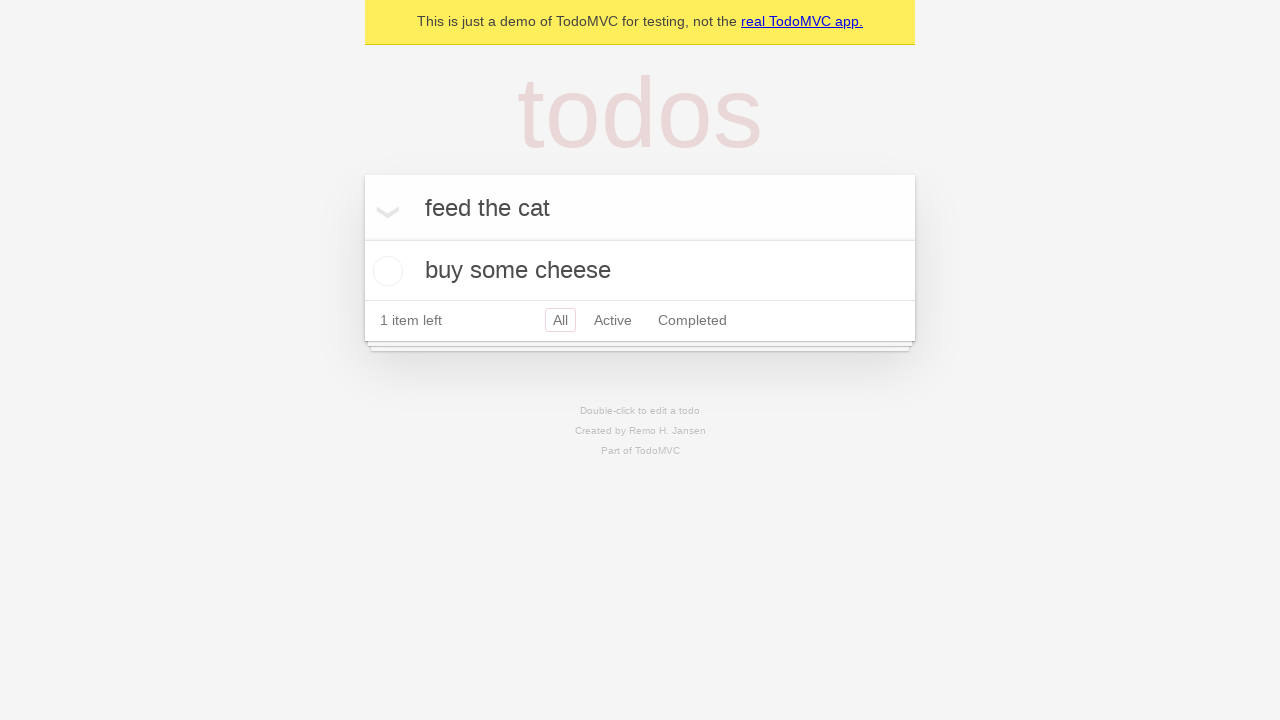

Pressed Enter to create second todo on internal:attr=[placeholder="What needs to be done?"i]
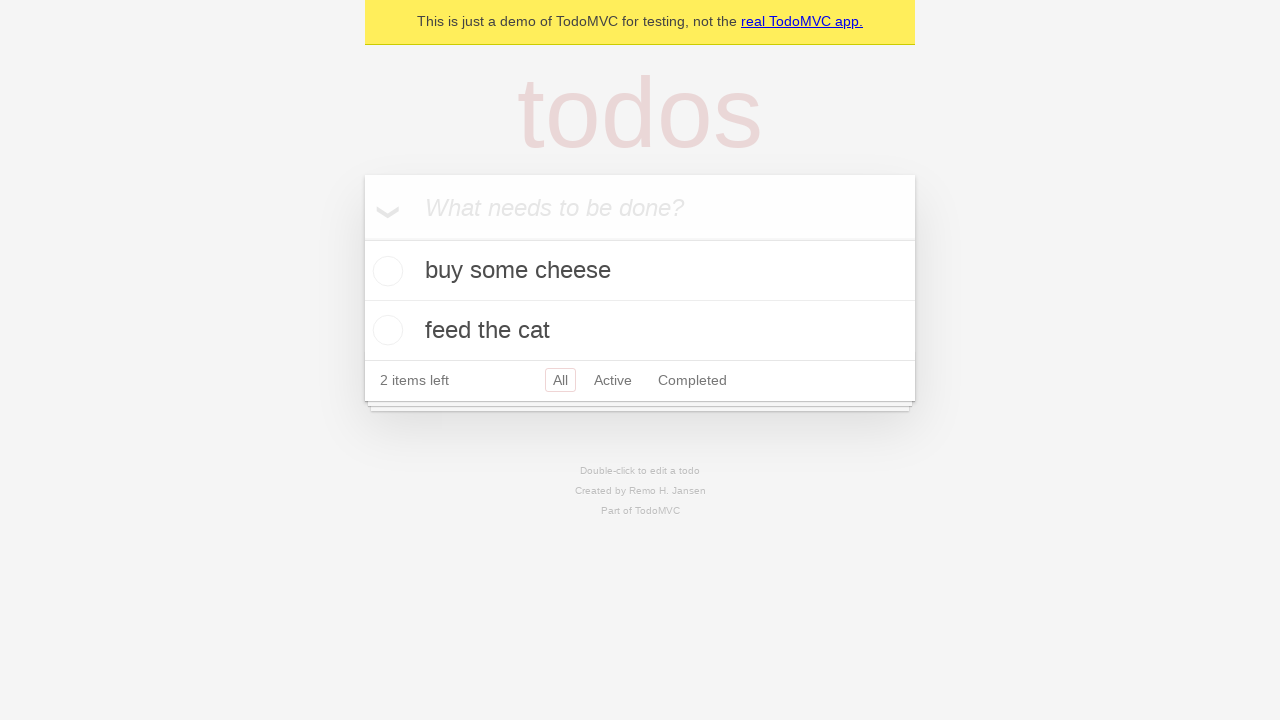

Filled todo input with 'book a doctors appointment' on internal:attr=[placeholder="What needs to be done?"i]
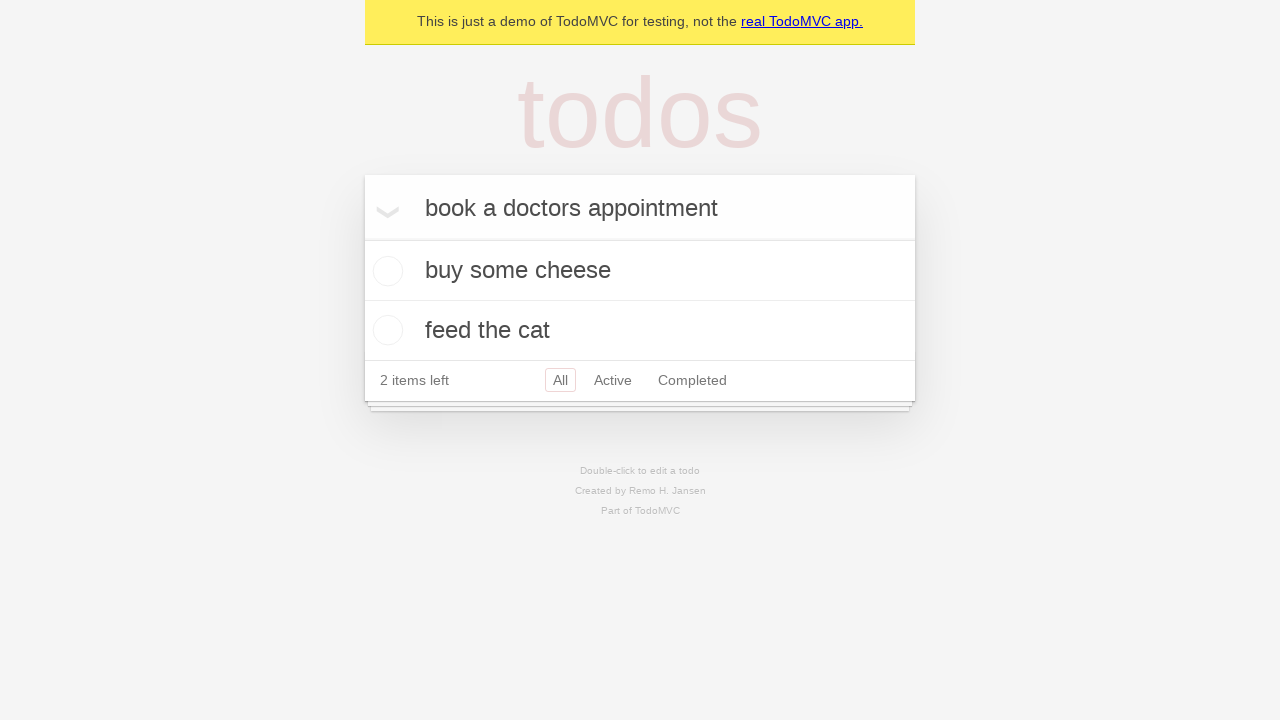

Pressed Enter to create third todo on internal:attr=[placeholder="What needs to be done?"i]
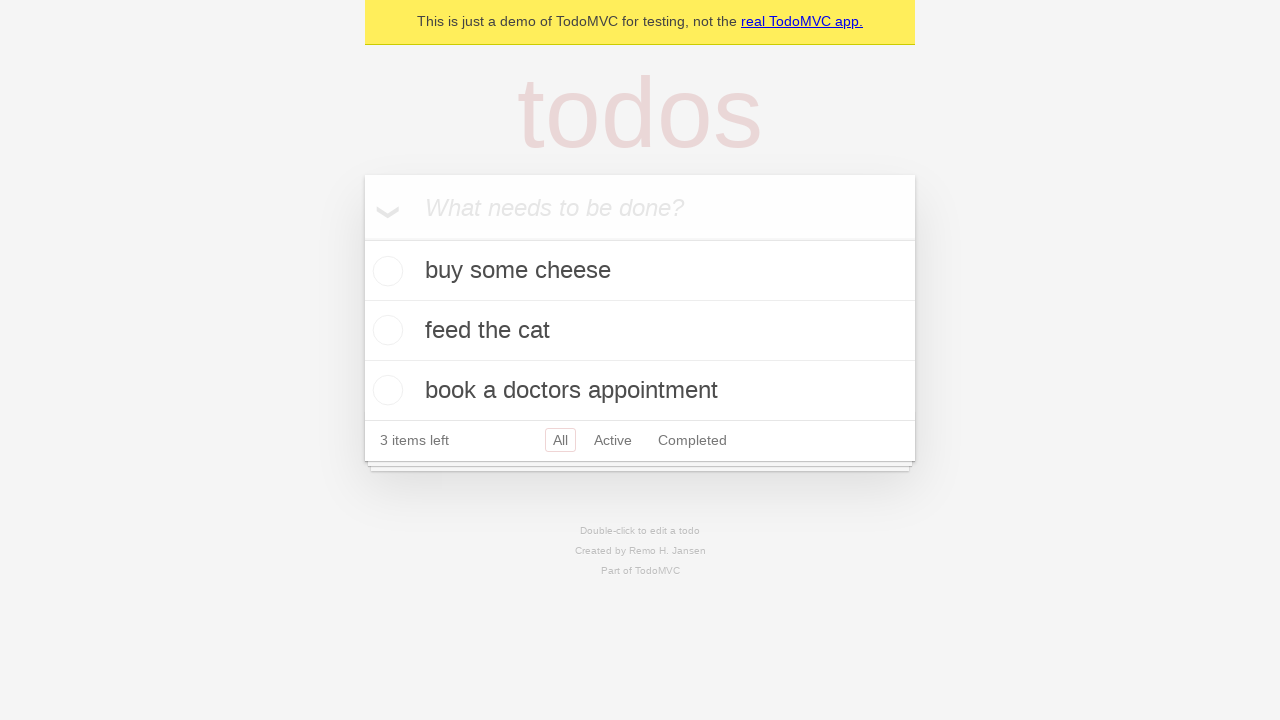

Checked 'Mark all as complete' checkbox at (362, 238) on internal:label="Mark all as complete"i
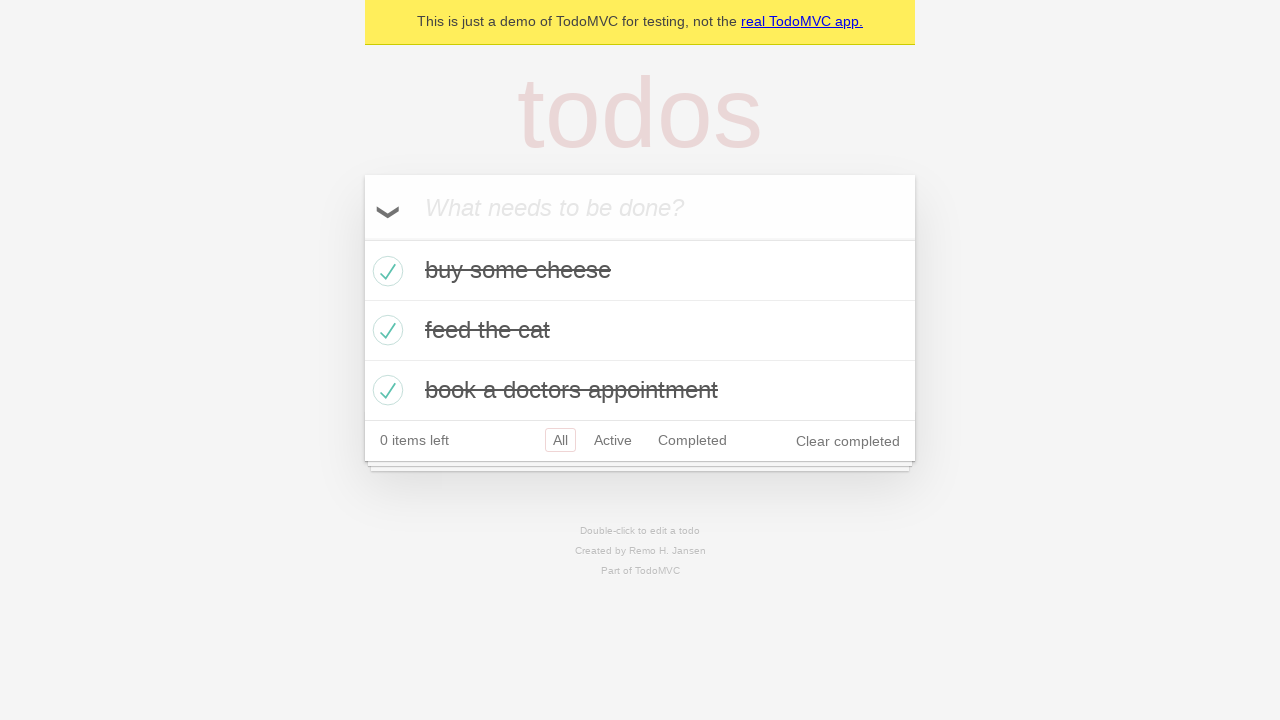

Unchecked first todo item at (385, 271) on internal:testid=[data-testid="todo-item"s] >> nth=0 >> internal:role=checkbox
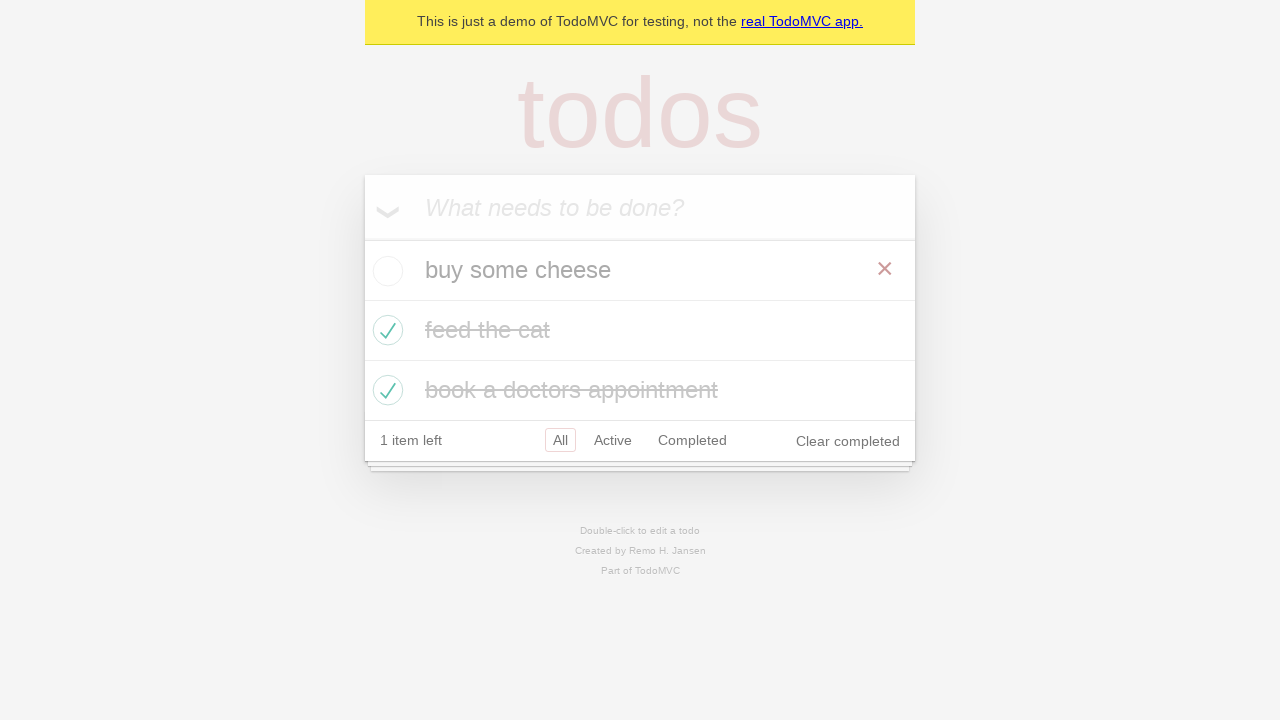

Checked first todo item again at (385, 271) on internal:testid=[data-testid="todo-item"s] >> nth=0 >> internal:role=checkbox
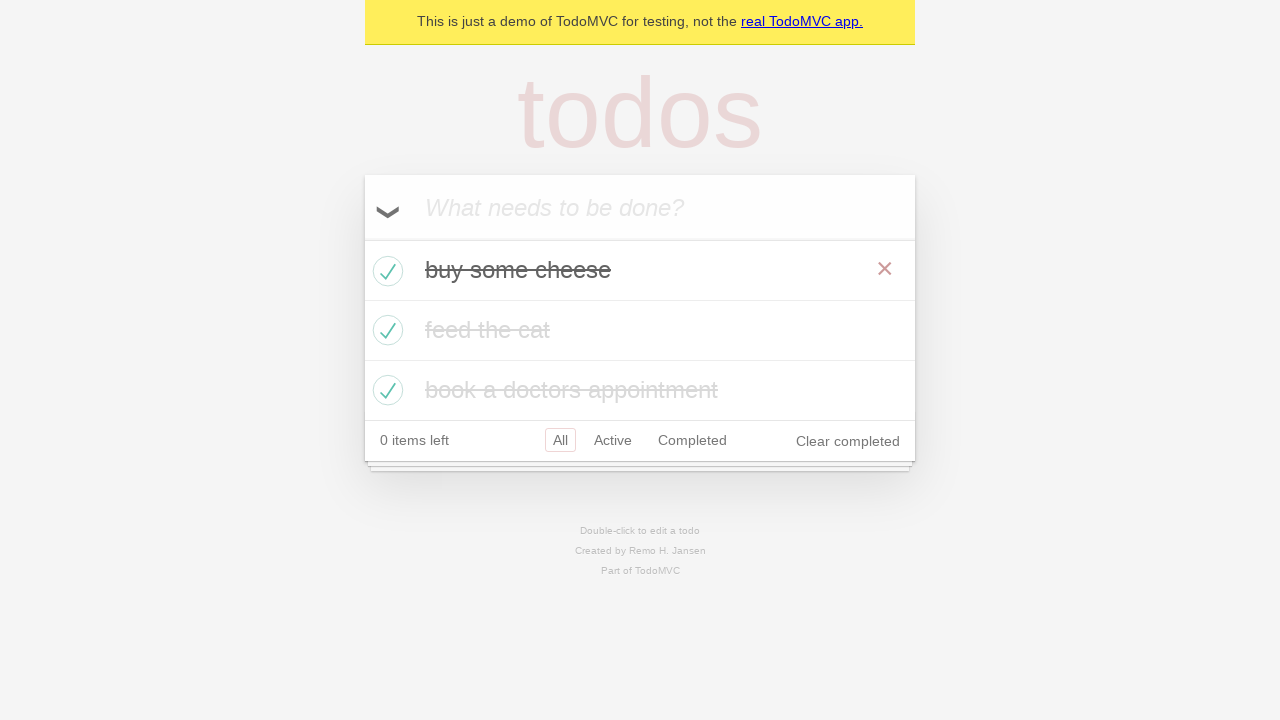

Waited for todo items to update state
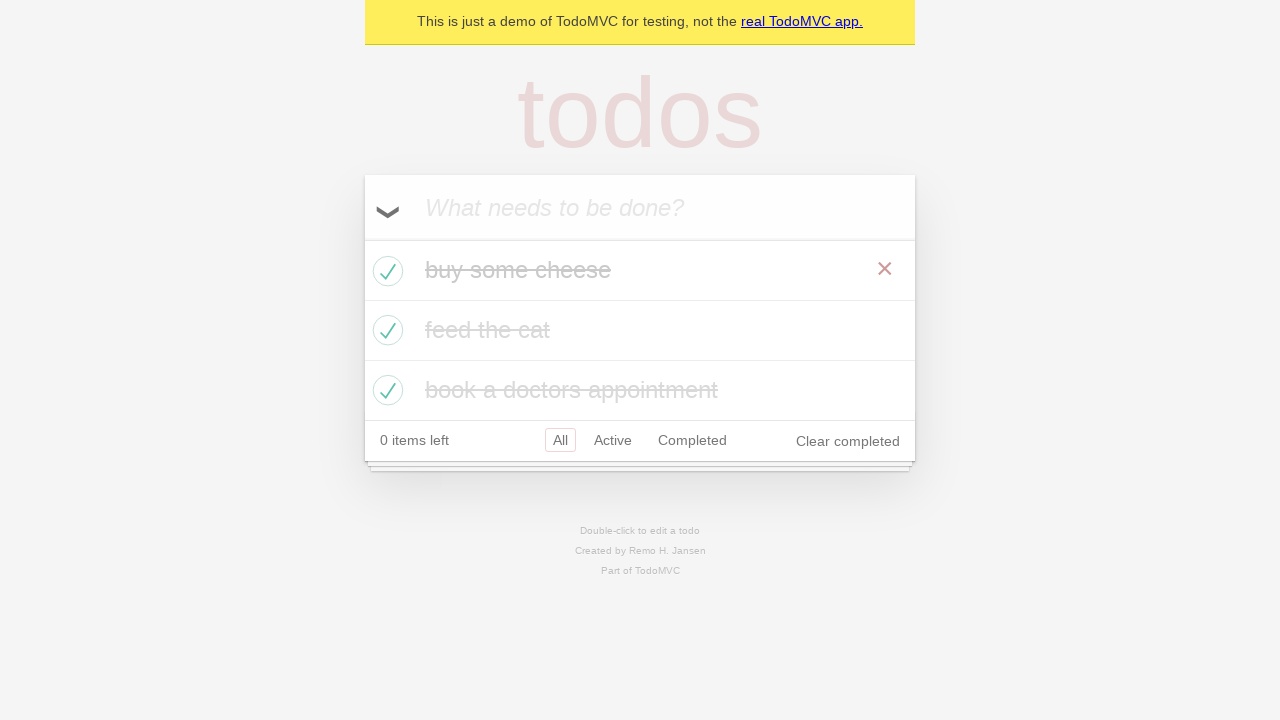

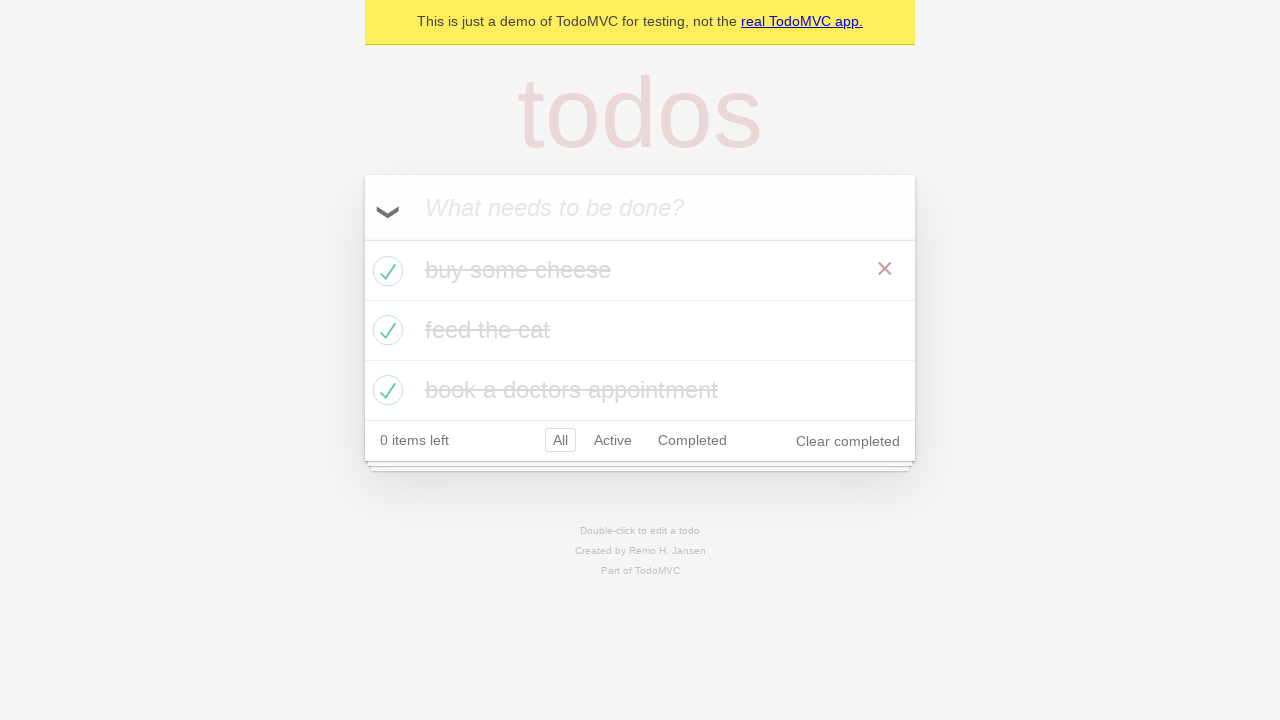